Tests browser navigation functionality by going back, forward, and reloading the page on the playwright-sharp GitHub repository

Starting URL: https://github.com/microsoft/playwright-sharp

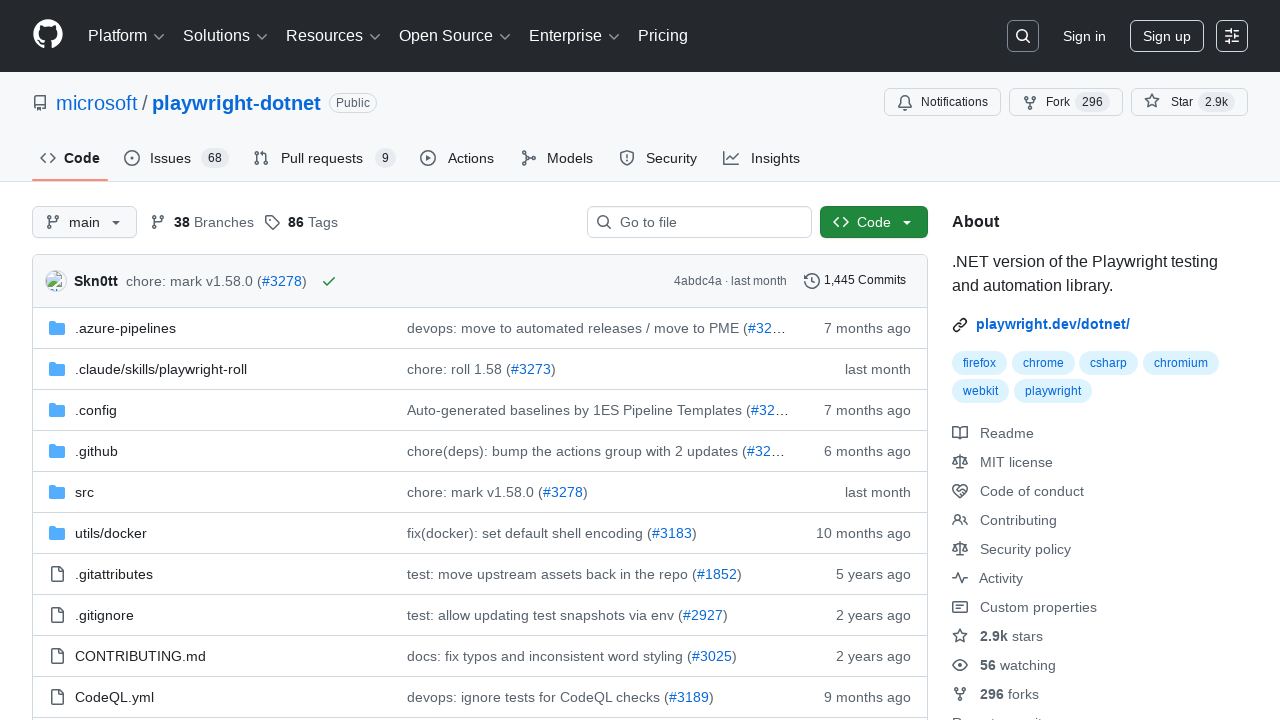

Navigated back in browser history on playwright-sharp GitHub repository
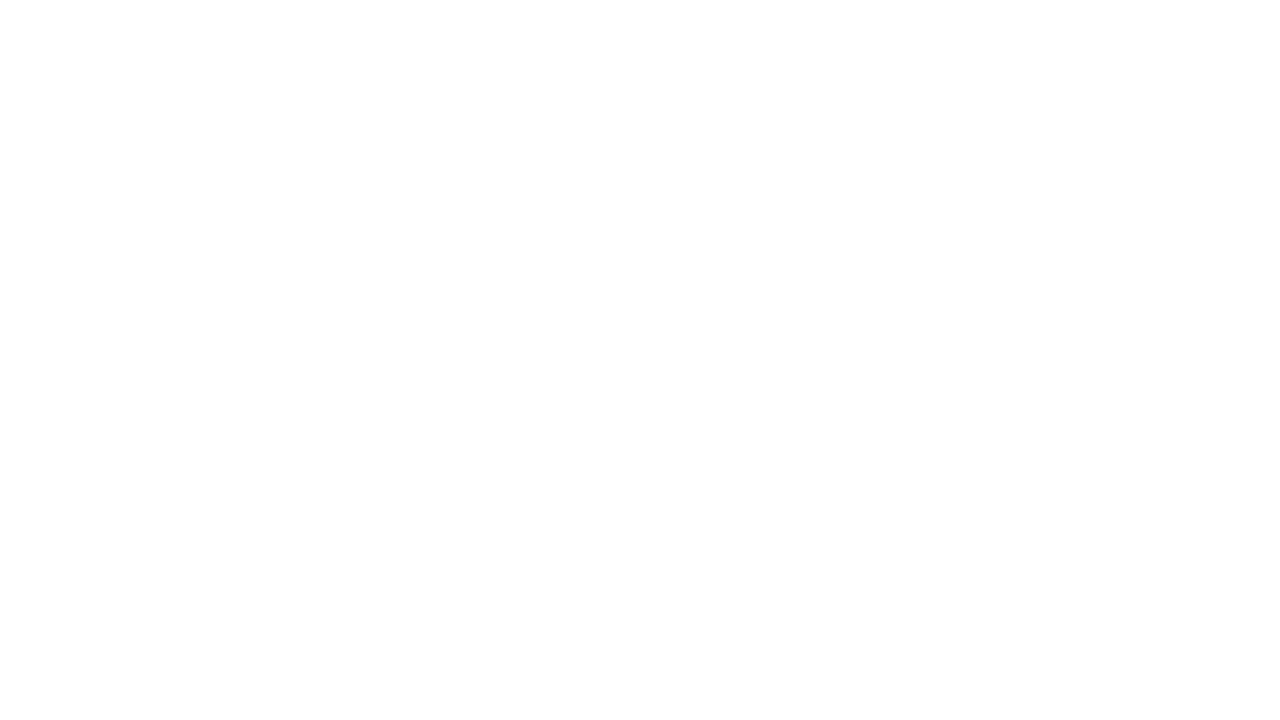

Navigated forward in browser history
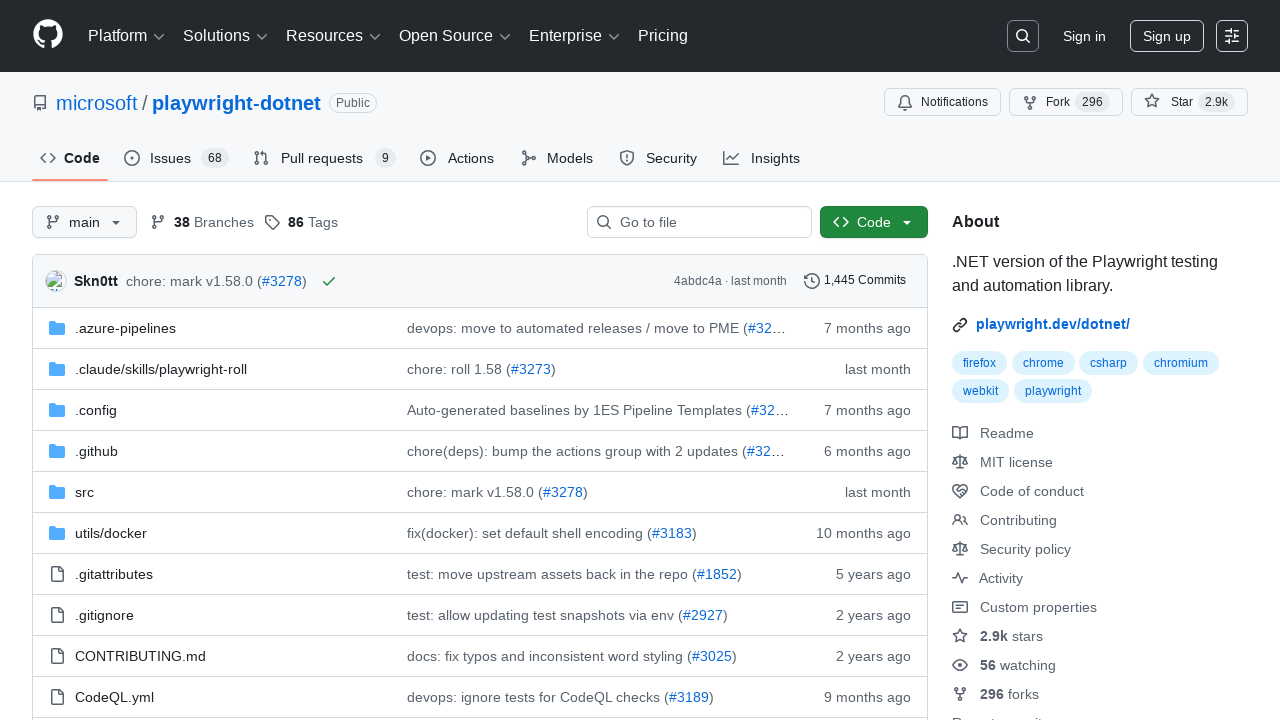

Reloaded the playwright-sharp GitHub repository page
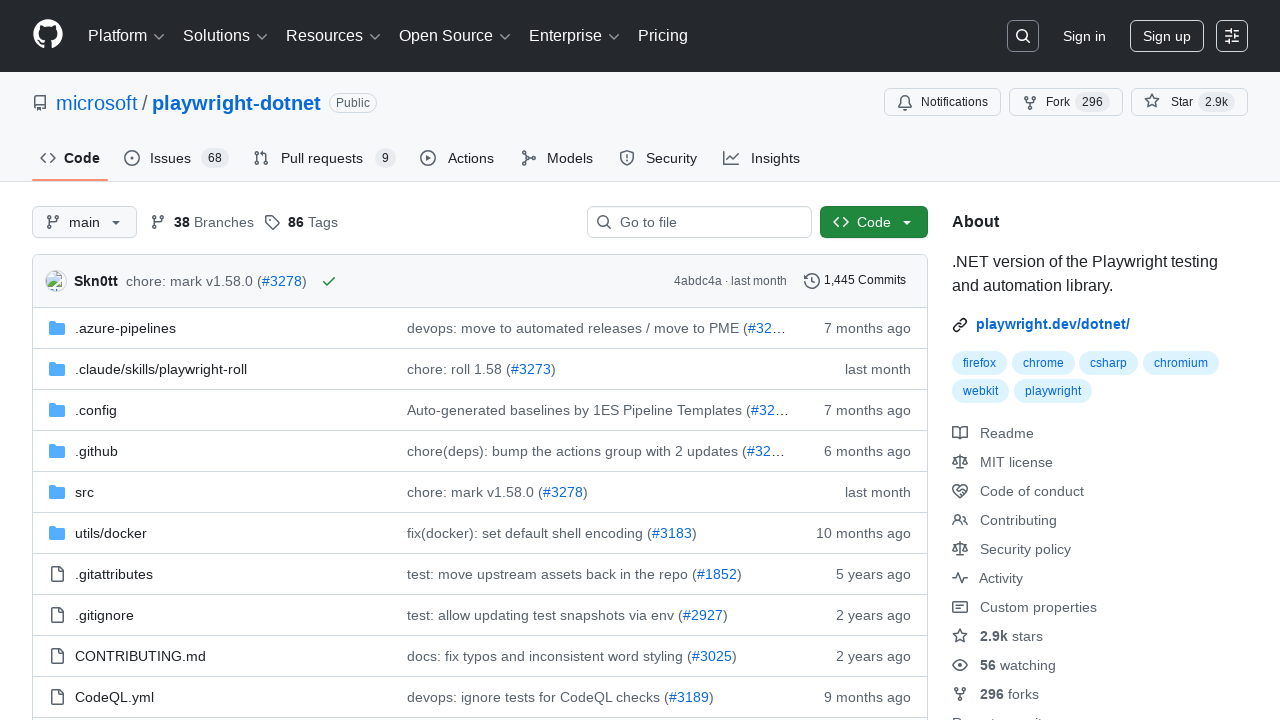

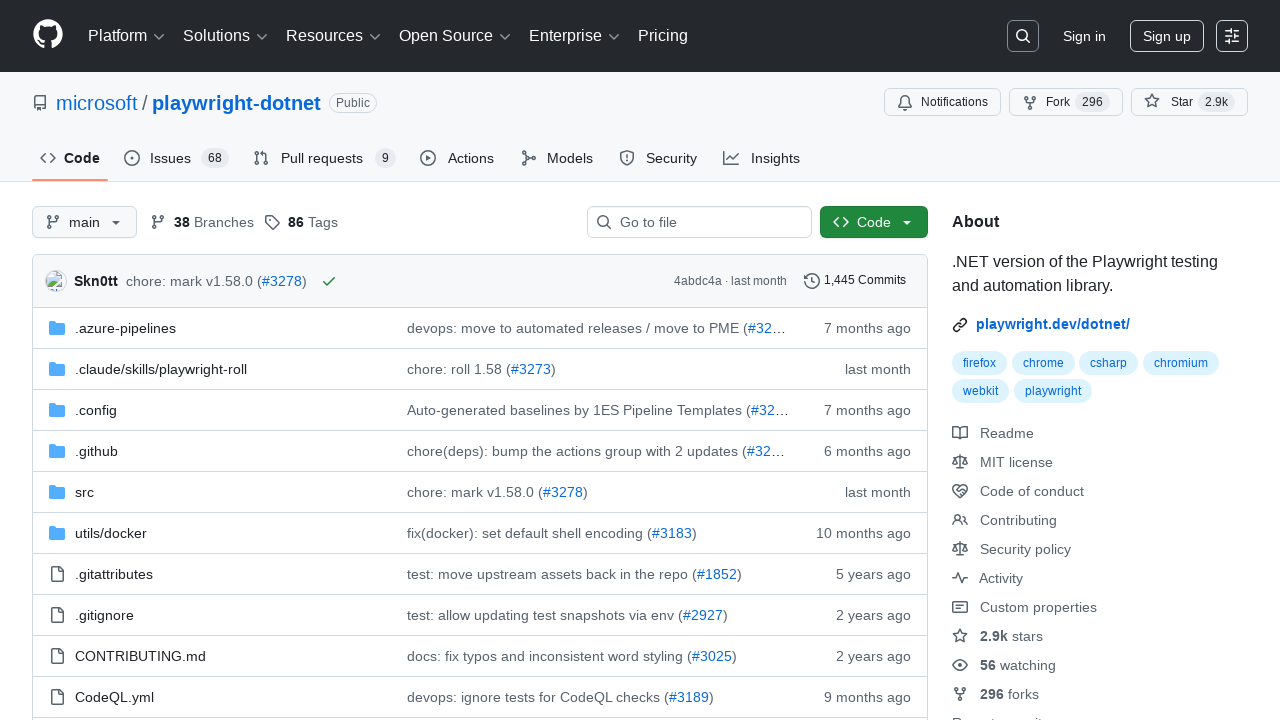